Tests a signup form by filling in first name, last name, and email fields, then clicking the sign up button to submit the form.

Starting URL: http://secure-retreat-92358.herokuapp.com/

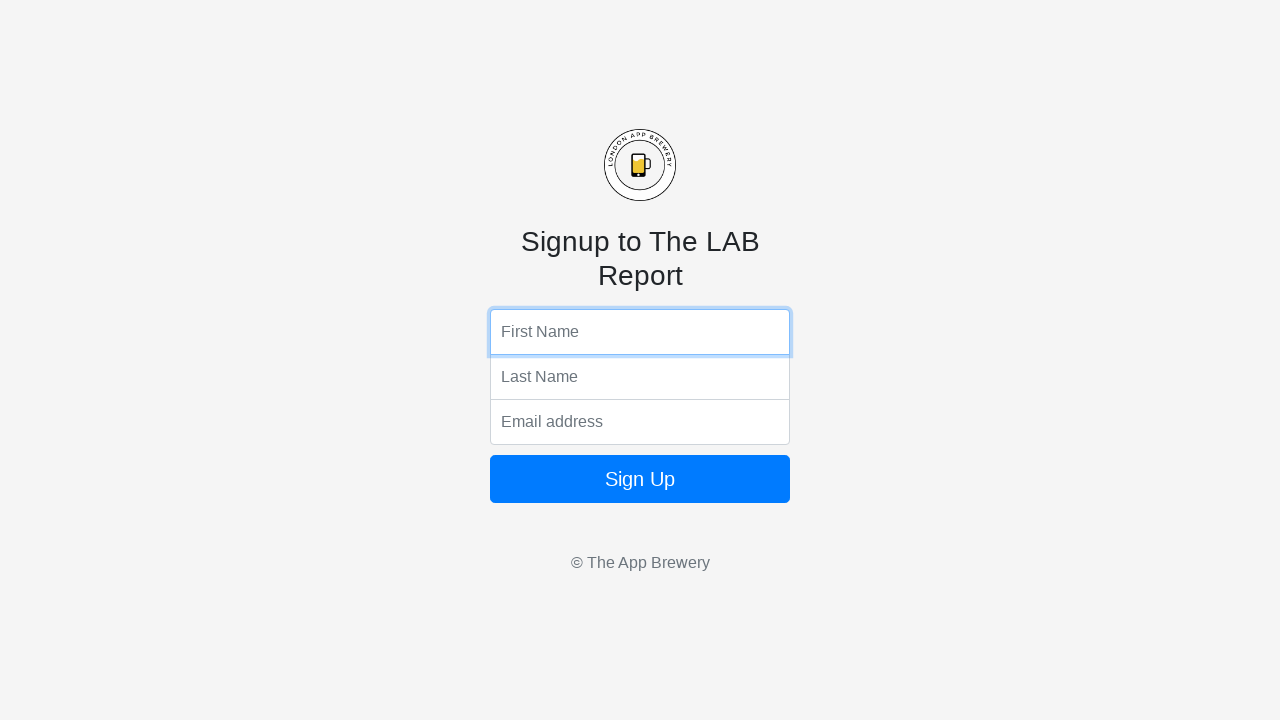

Filled first name field with 'Marcus' on input[name='fName']
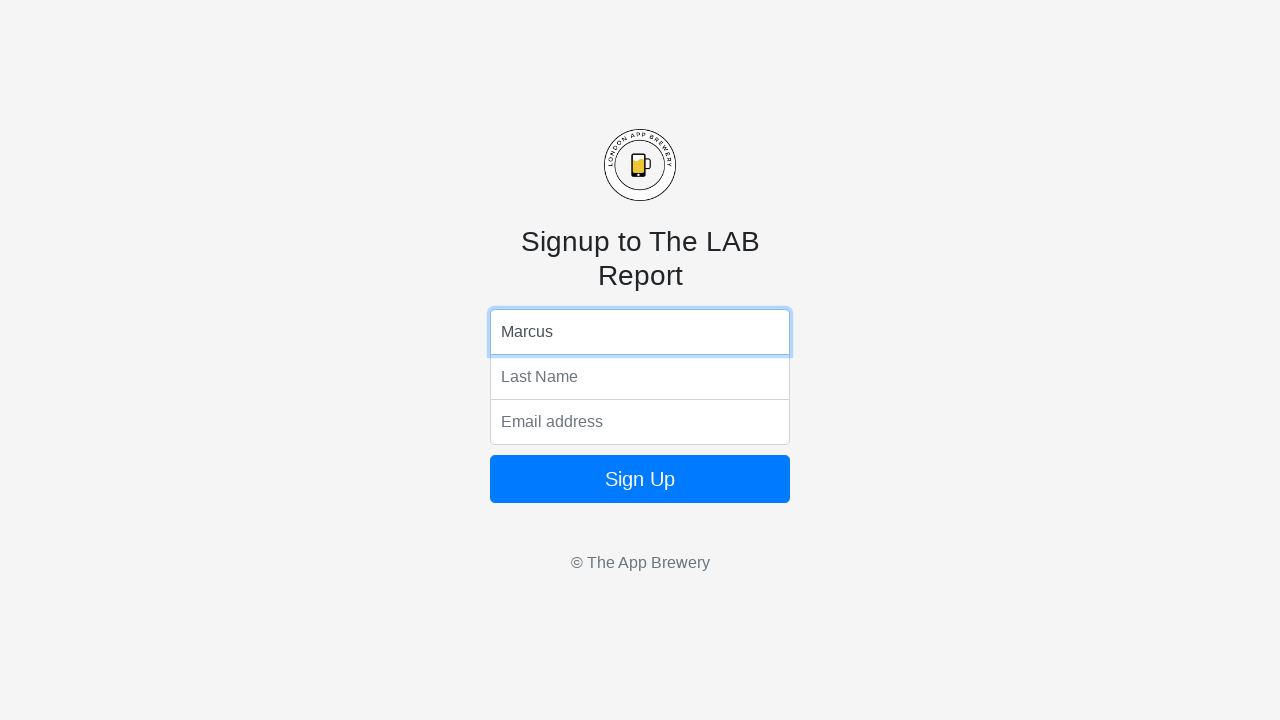

Filled last name field with 'Rodriguez' on input[name='lName']
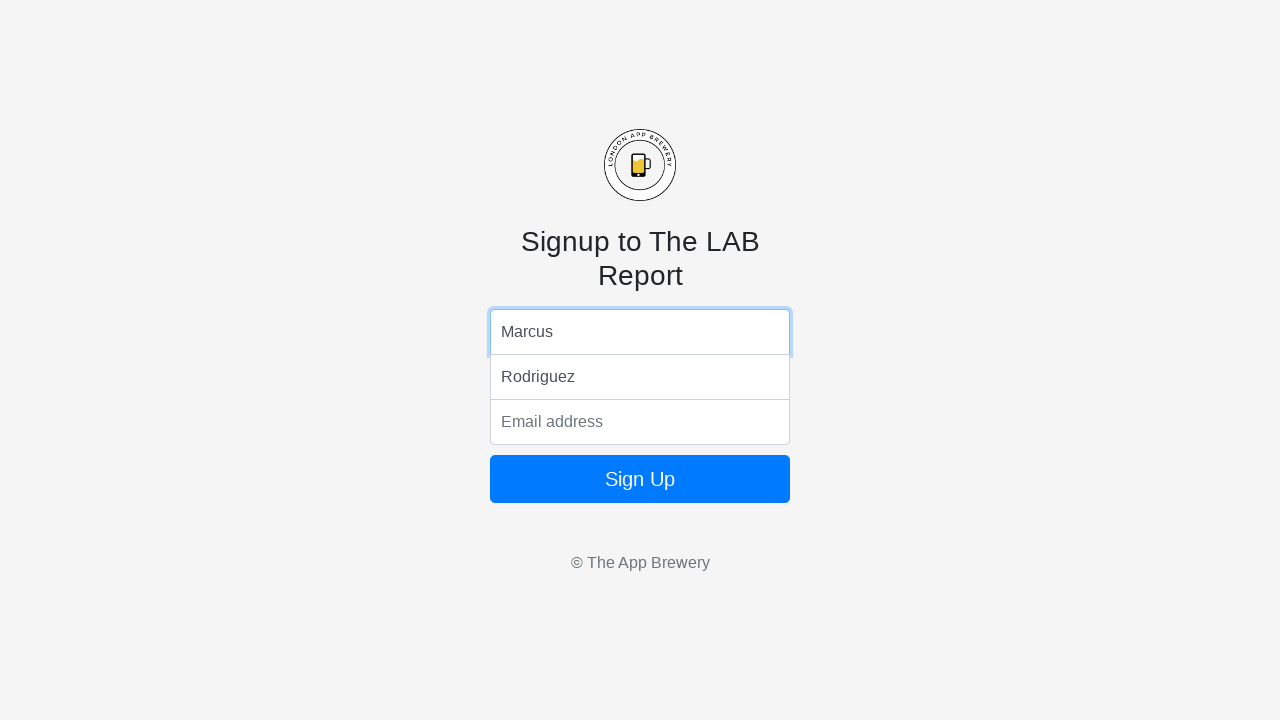

Filled email field with 'marcus.rodriguez@example.com' on input[name='email']
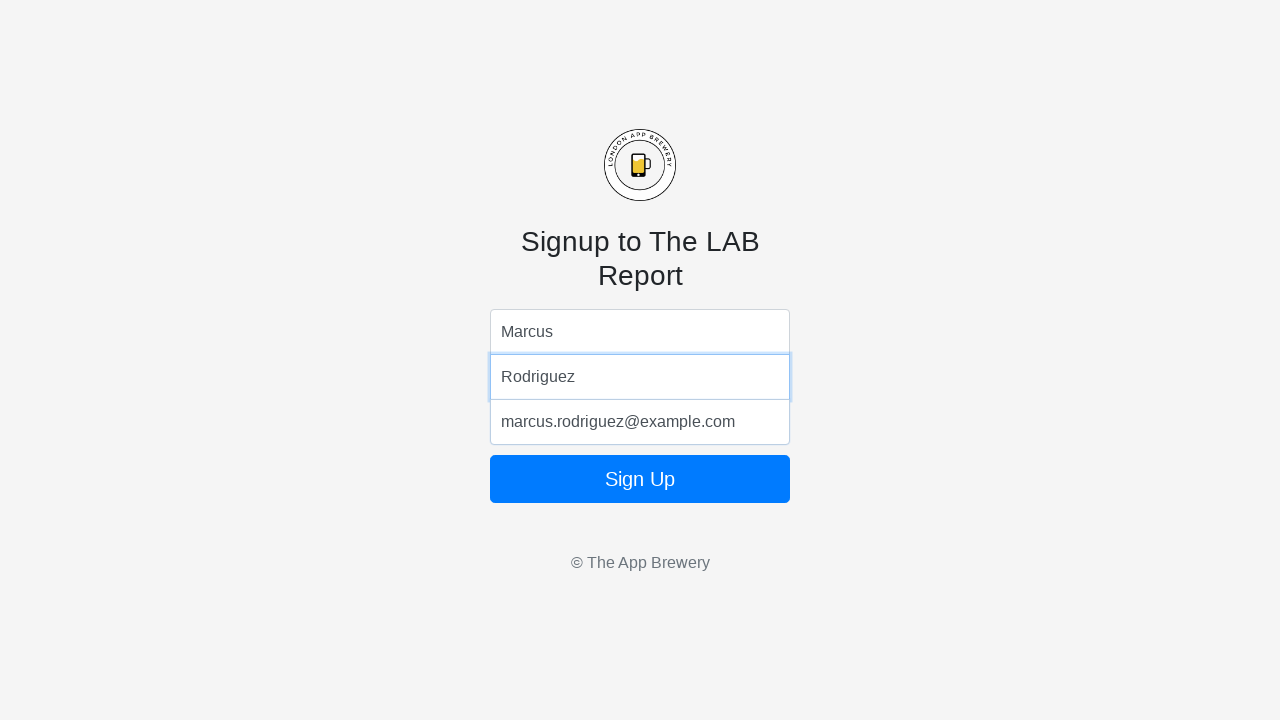

Clicked sign up button to submit the form at (640, 479) on form button
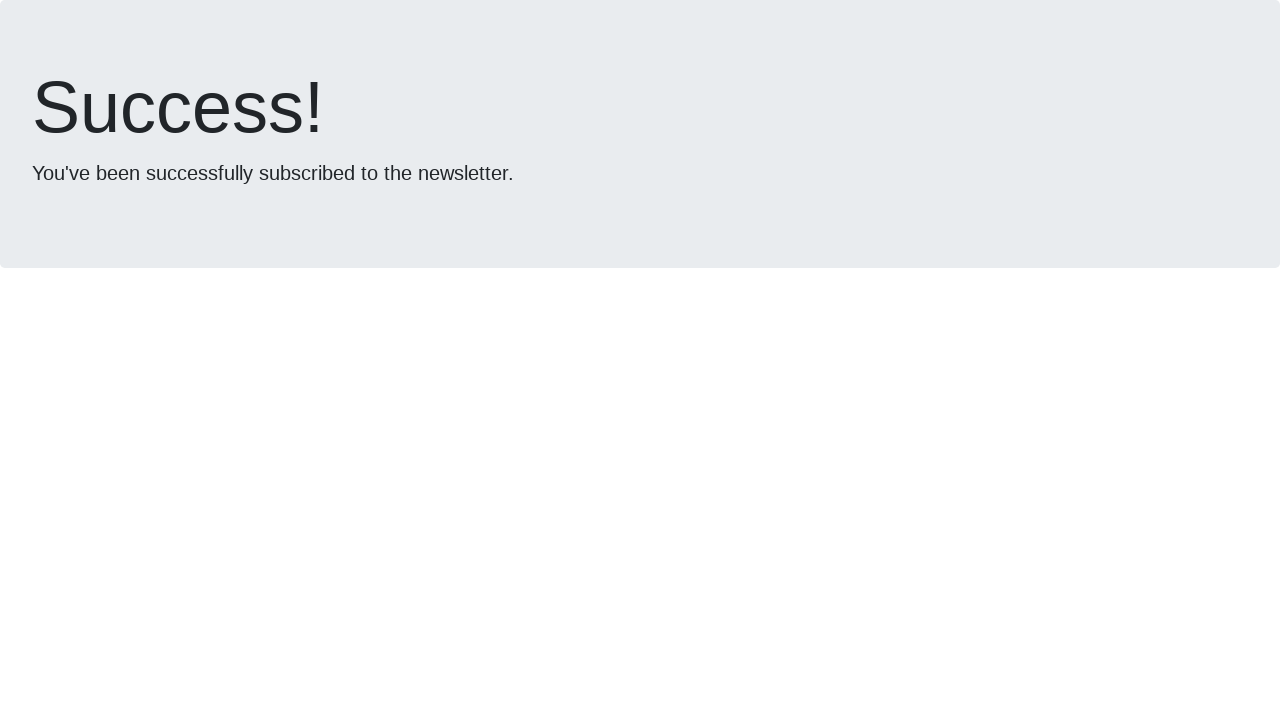

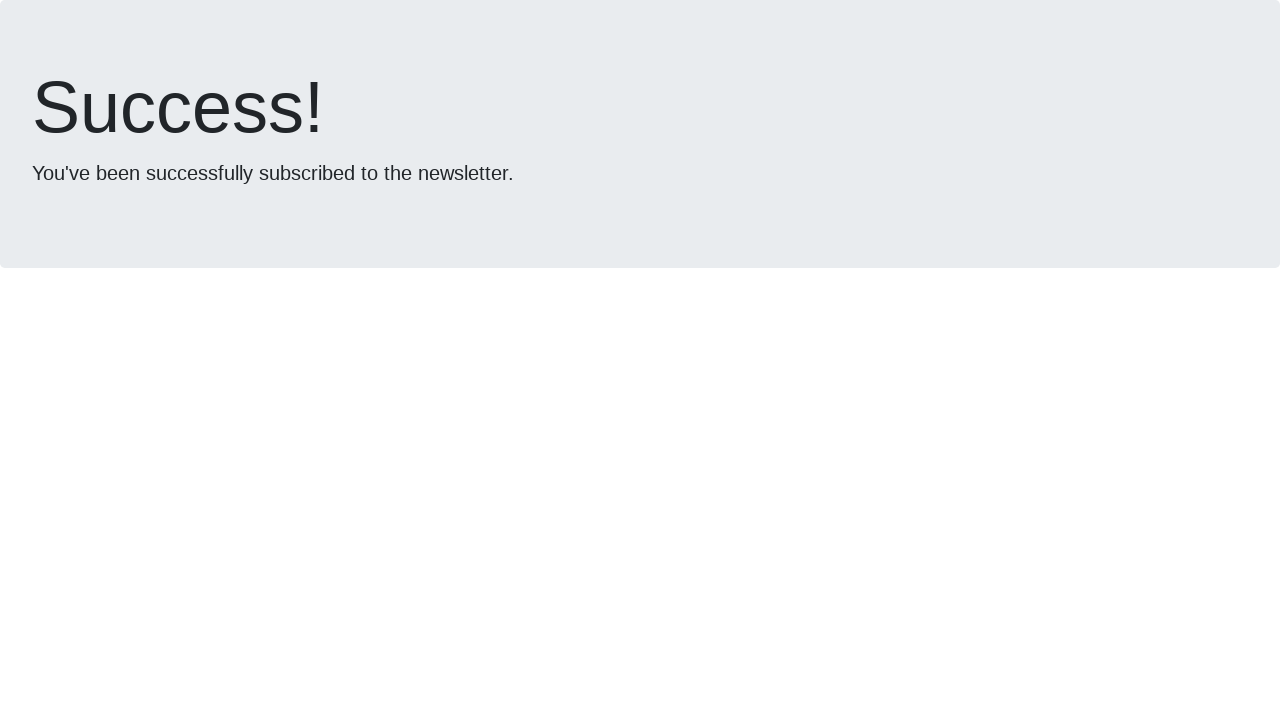